Tests browser alert handling by filling a name field, triggering an alert and accepting it, then triggering a confirmation dialog and dismissing it.

Starting URL: https://rahulshettyacademy.com/AutomationPractice/

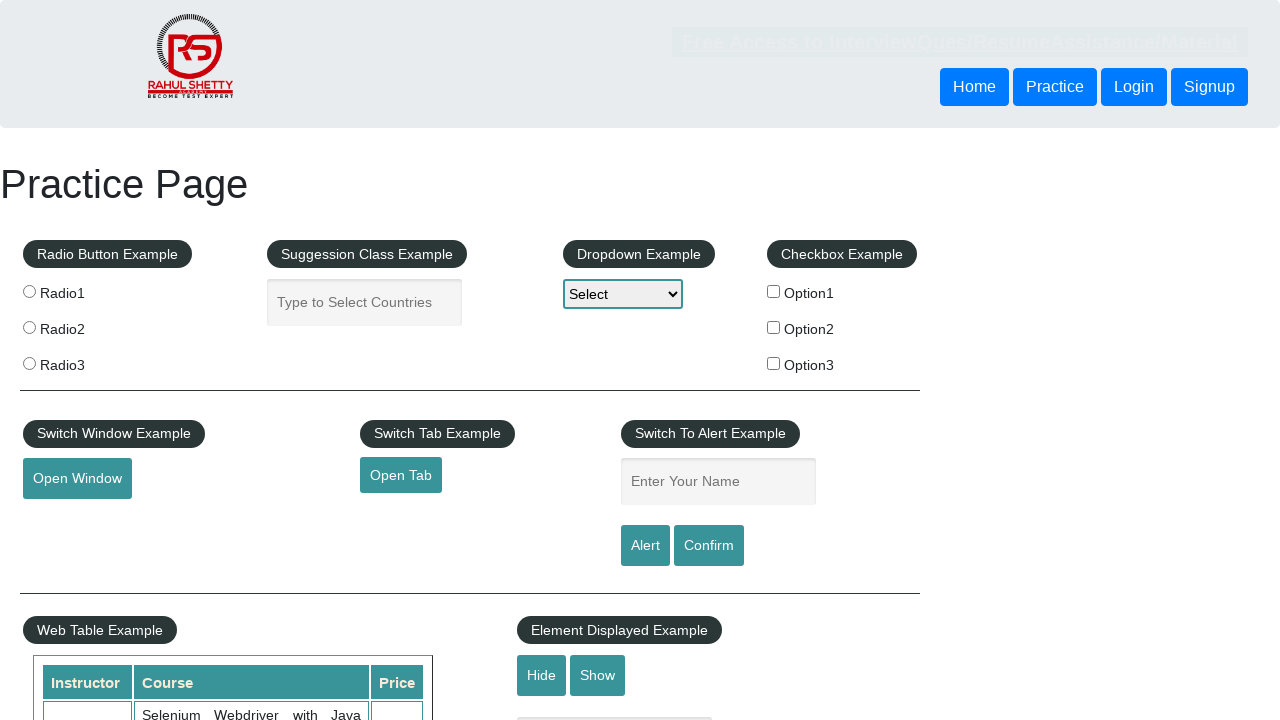

Filled name field with 'Mirek' on #name
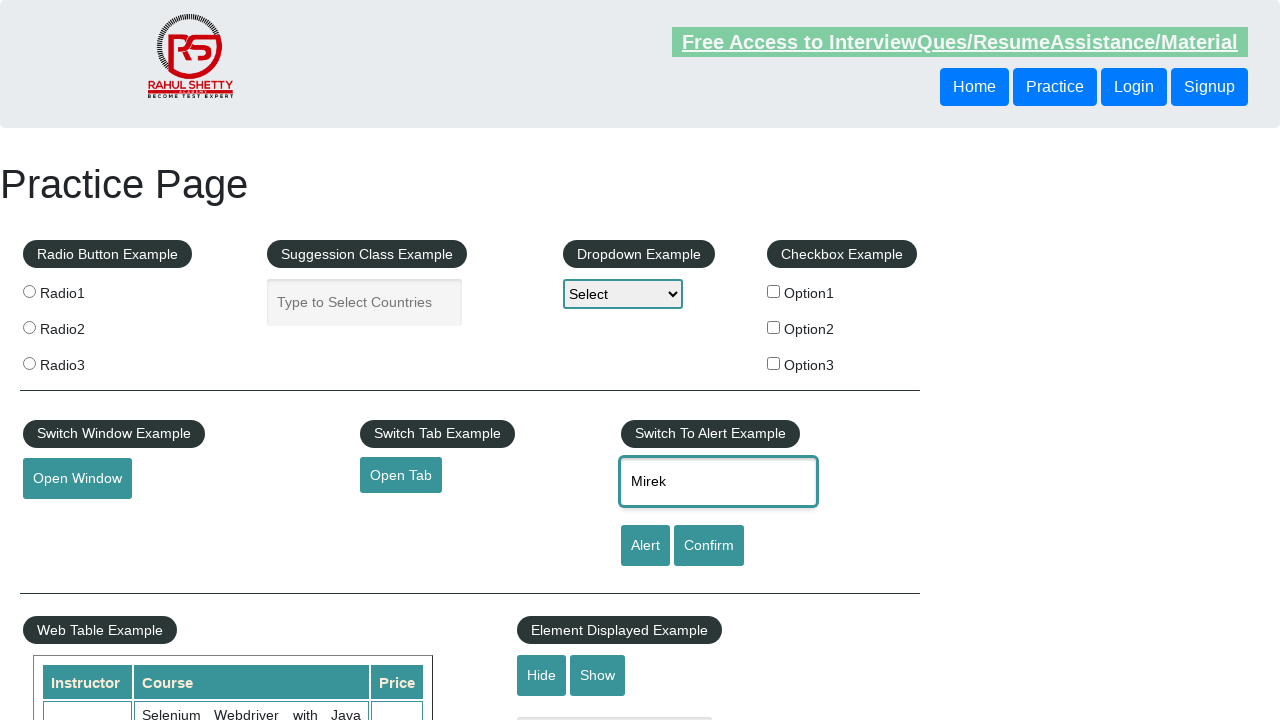

Clicked alert button to trigger simple alert at (645, 546) on #alertbtn
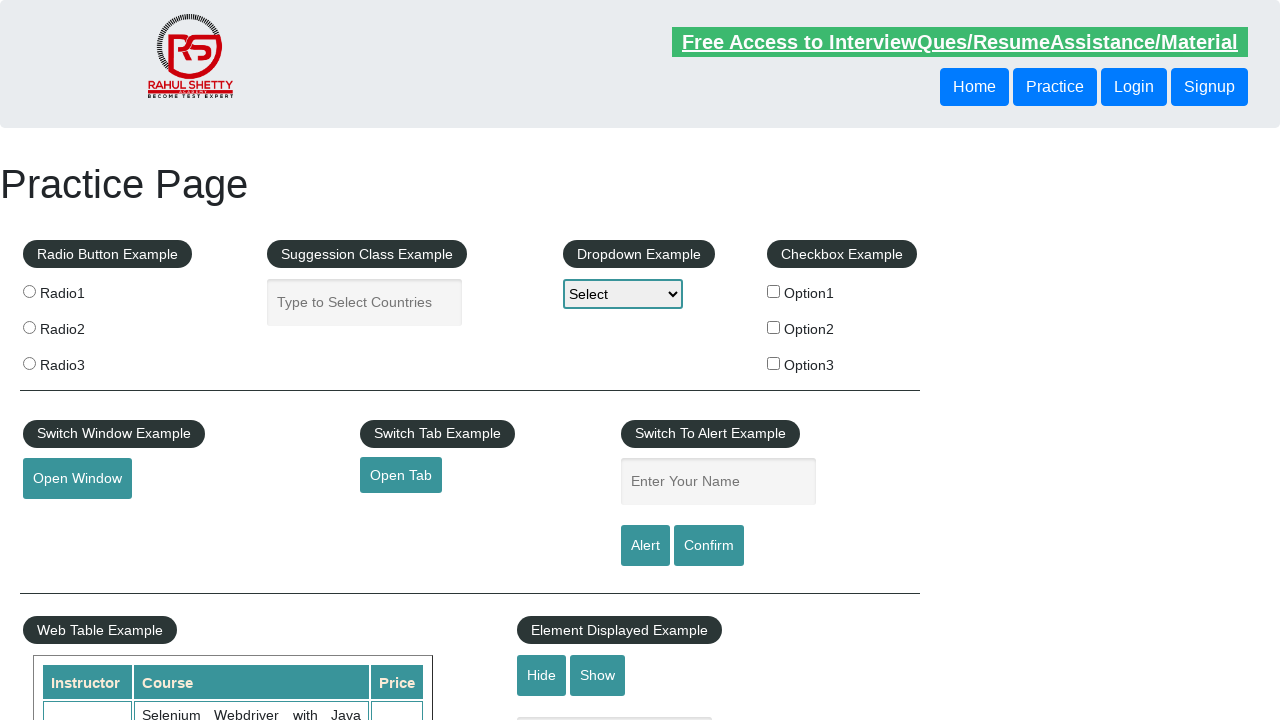

Set up handler to accept alert dialog
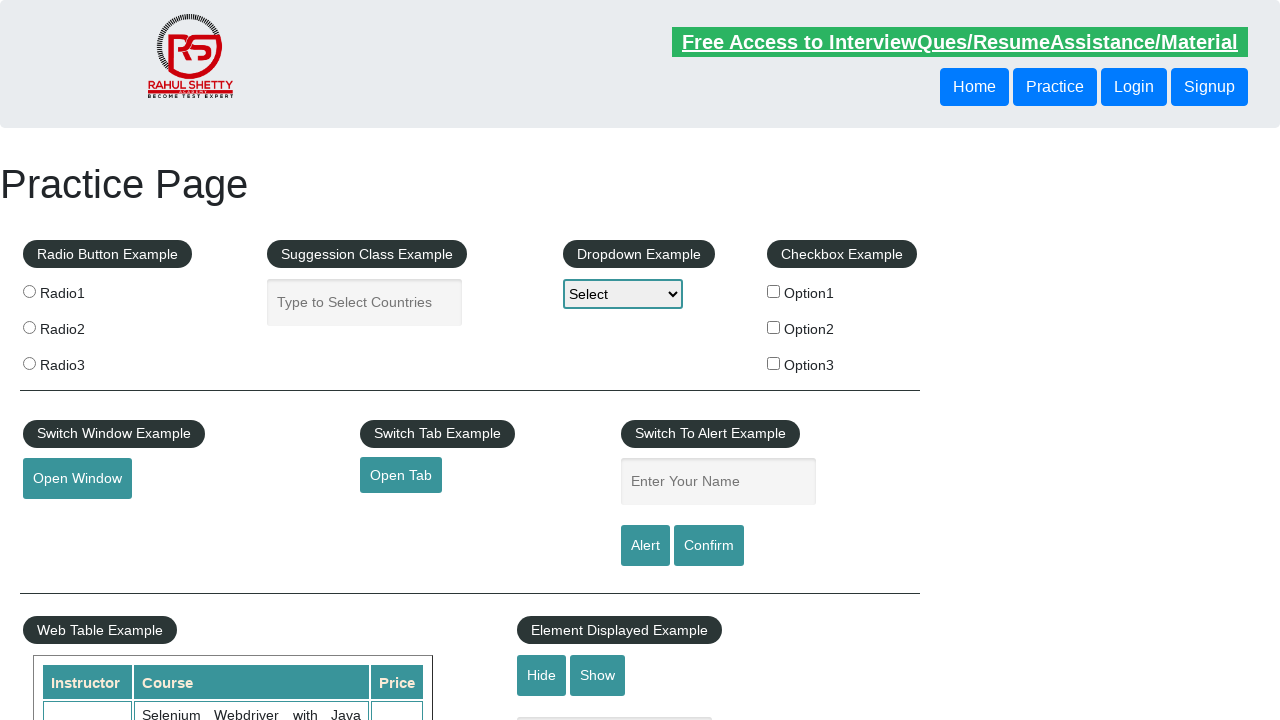

Waited 500ms for alert to be processed
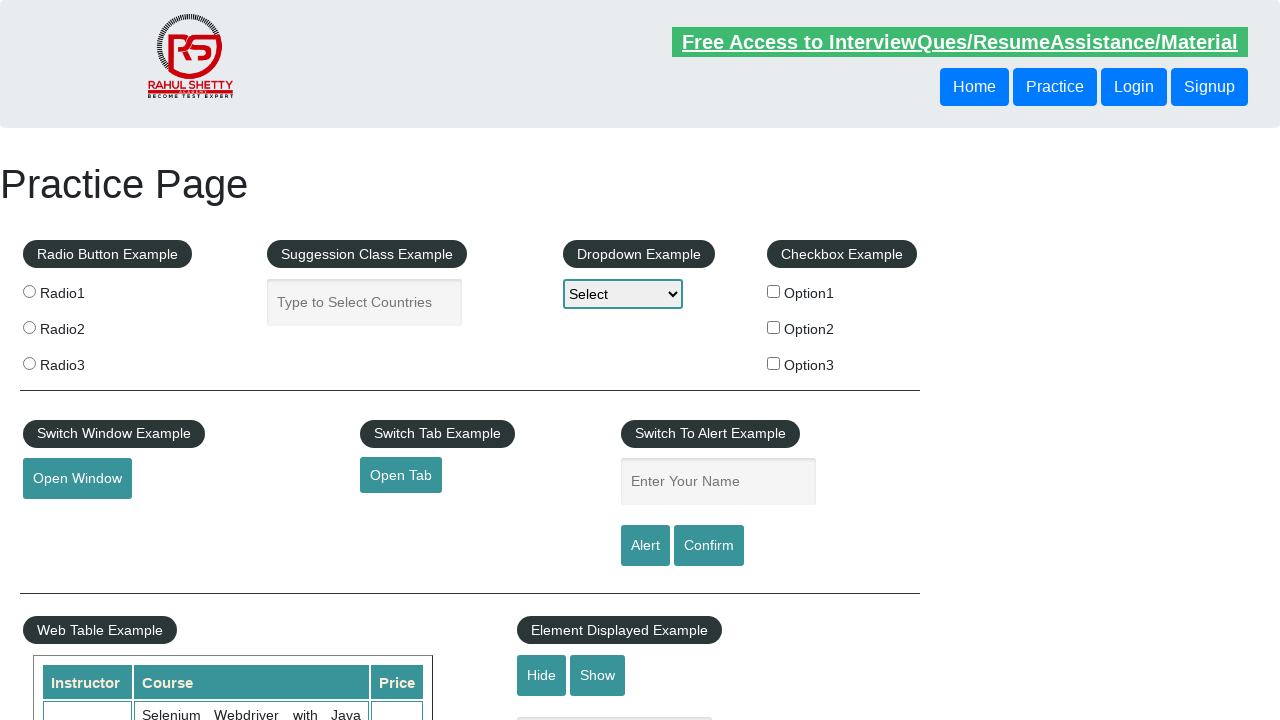

Set up handler to dismiss confirmation dialog
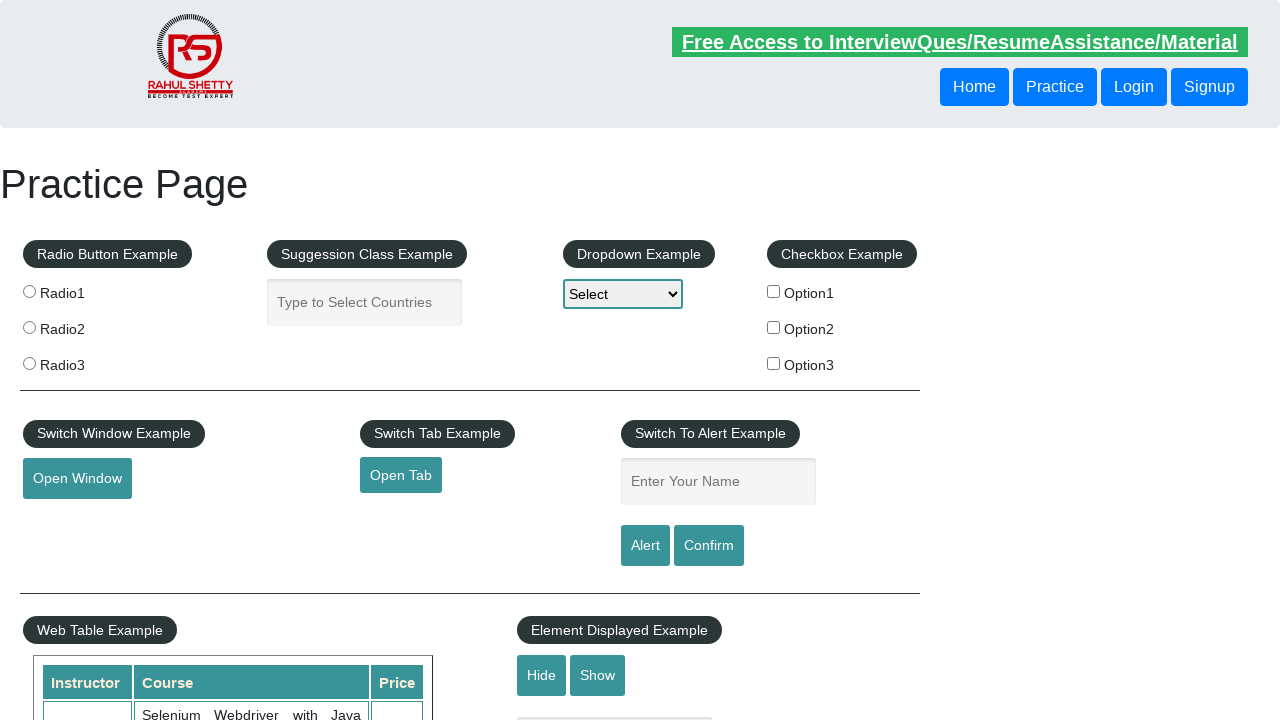

Clicked confirm button to trigger confirmation dialog at (709, 546) on #confirmbtn
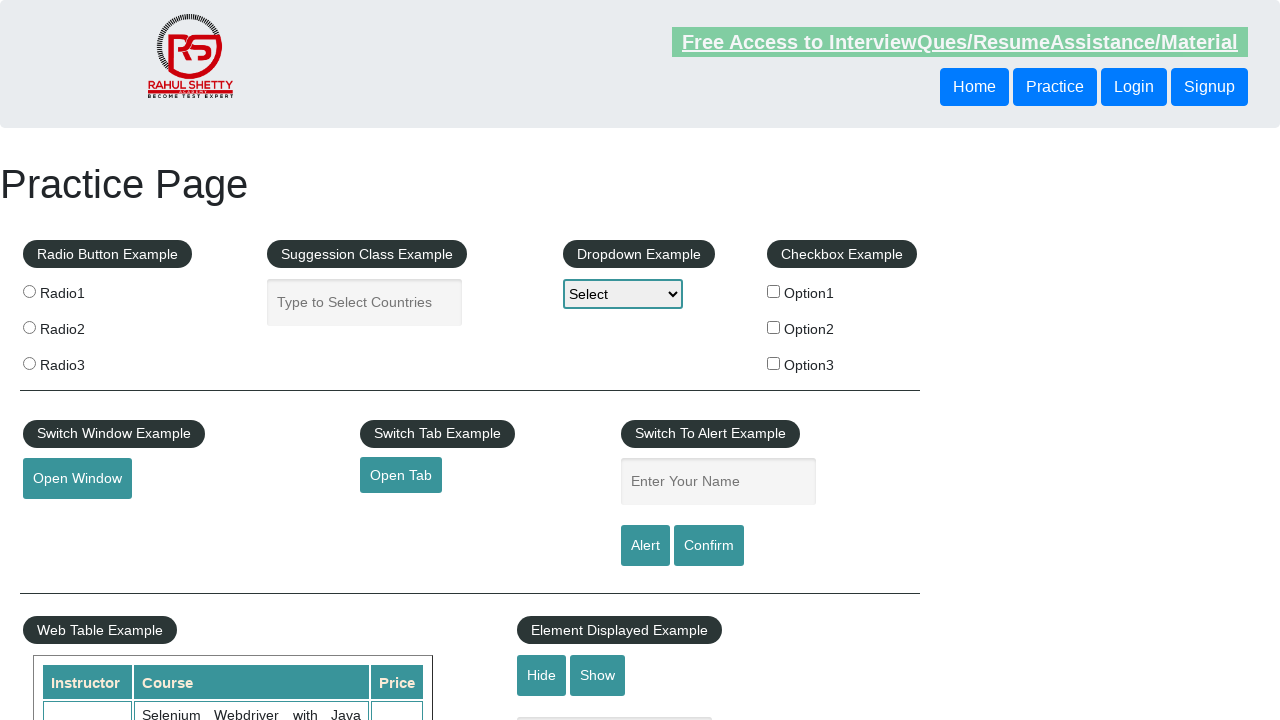

Waited 500ms for confirmation dialog to be processed
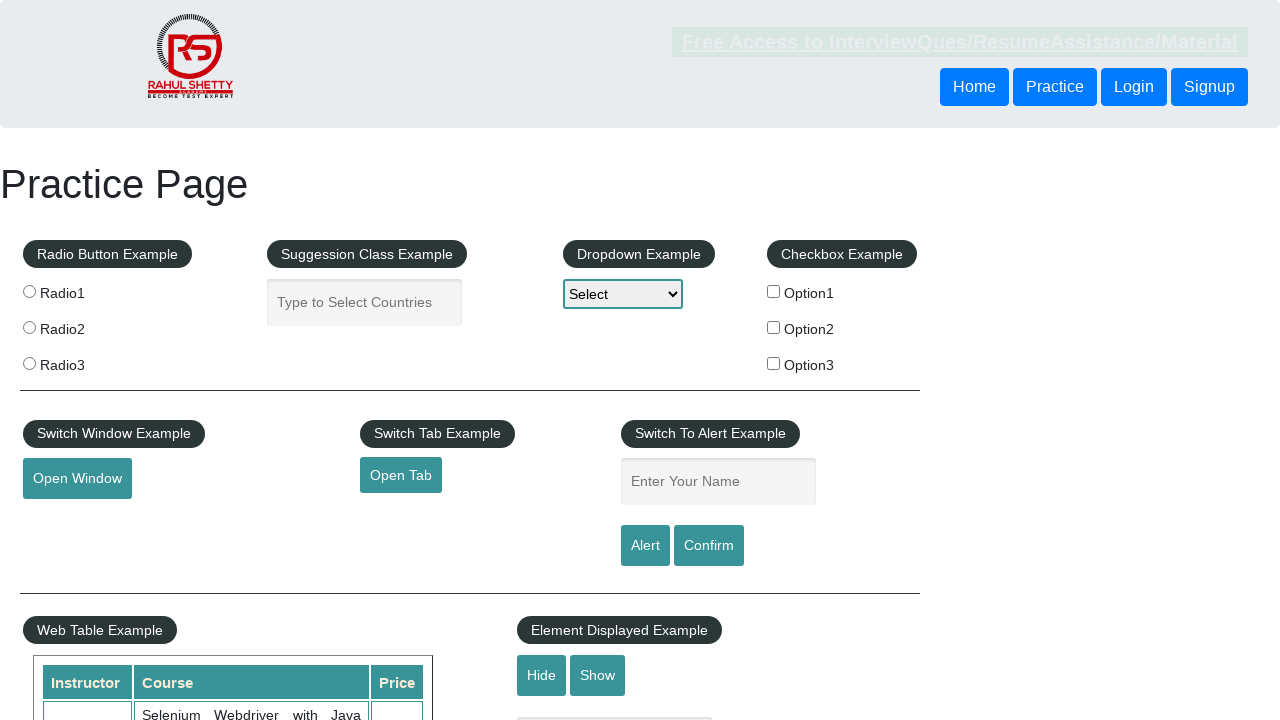

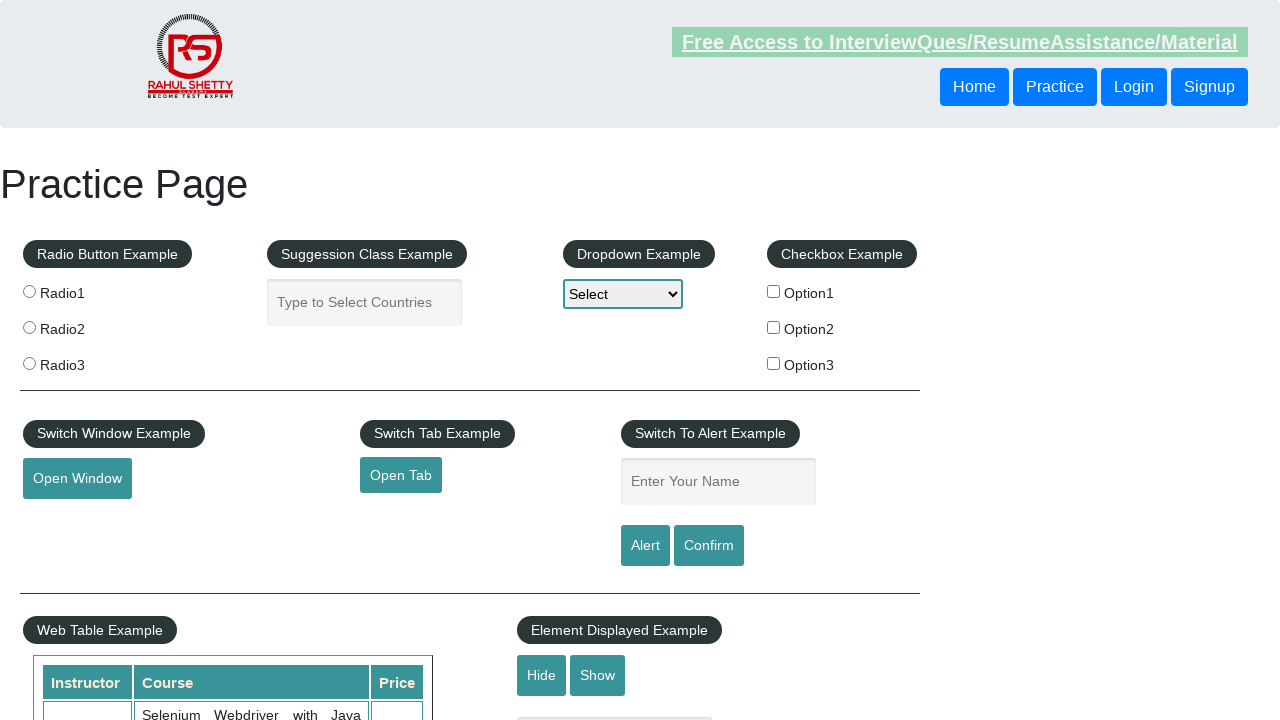